Tests that edits are saved when the edit field loses focus (blur)

Starting URL: https://demo.playwright.dev/todomvc

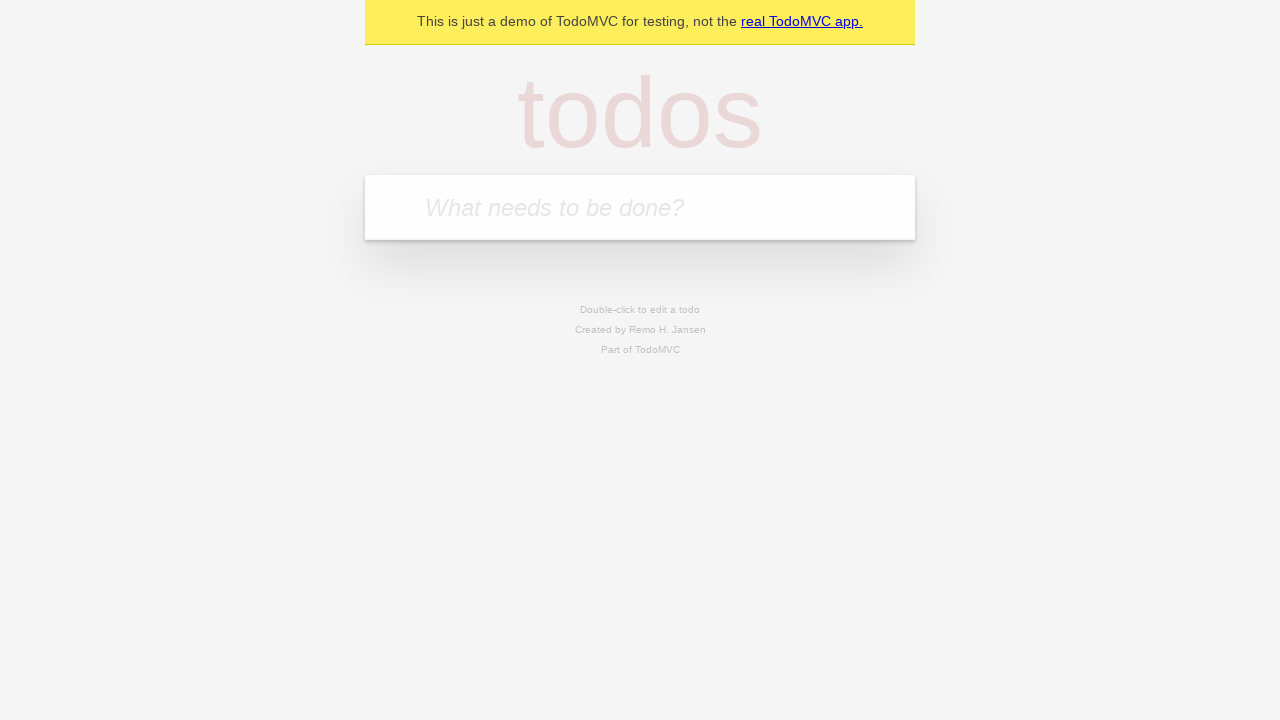

Filled todo input with 'buy some cheese' on internal:attr=[placeholder="What needs to be done?"i]
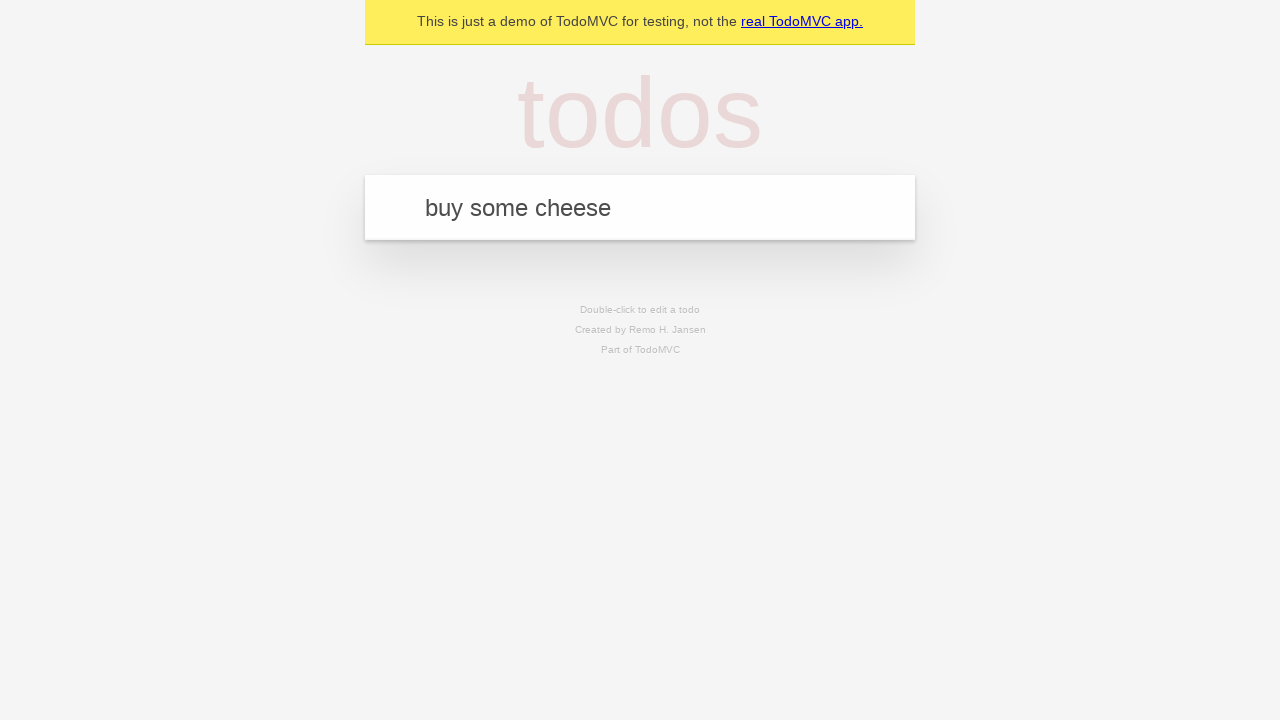

Pressed Enter to create first todo on internal:attr=[placeholder="What needs to be done?"i]
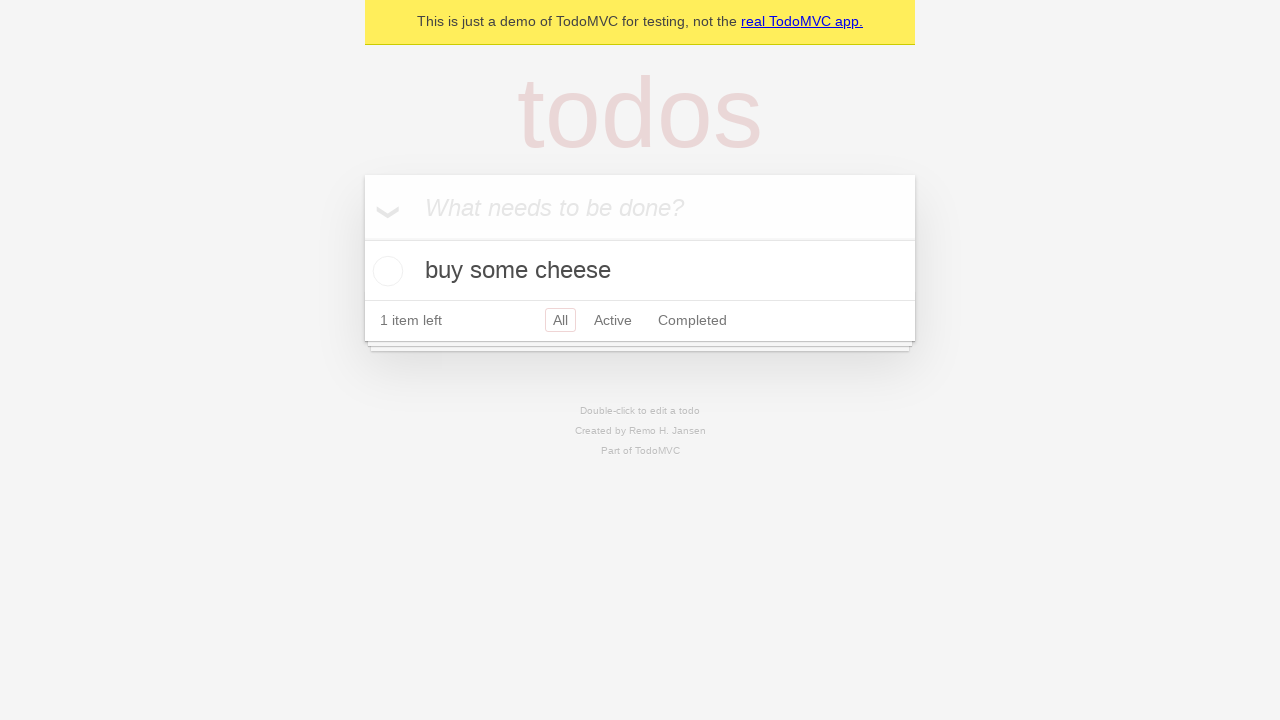

Filled todo input with 'feed the cat' on internal:attr=[placeholder="What needs to be done?"i]
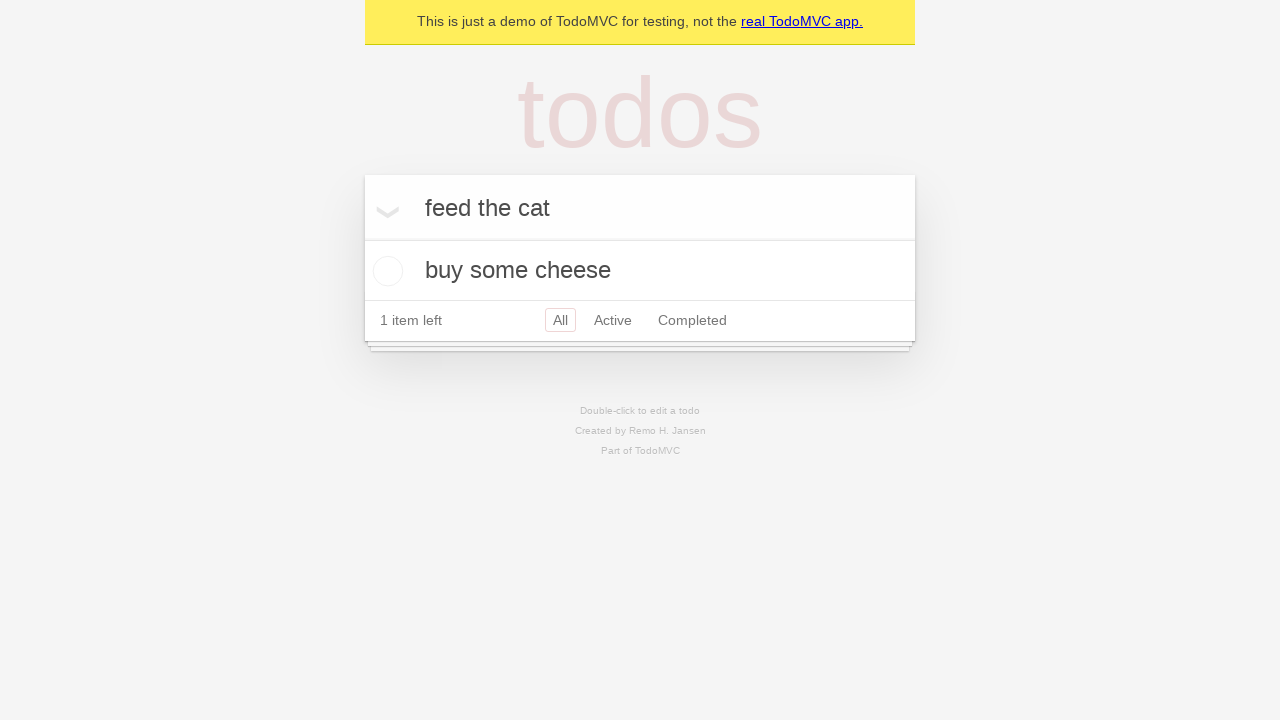

Pressed Enter to create second todo on internal:attr=[placeholder="What needs to be done?"i]
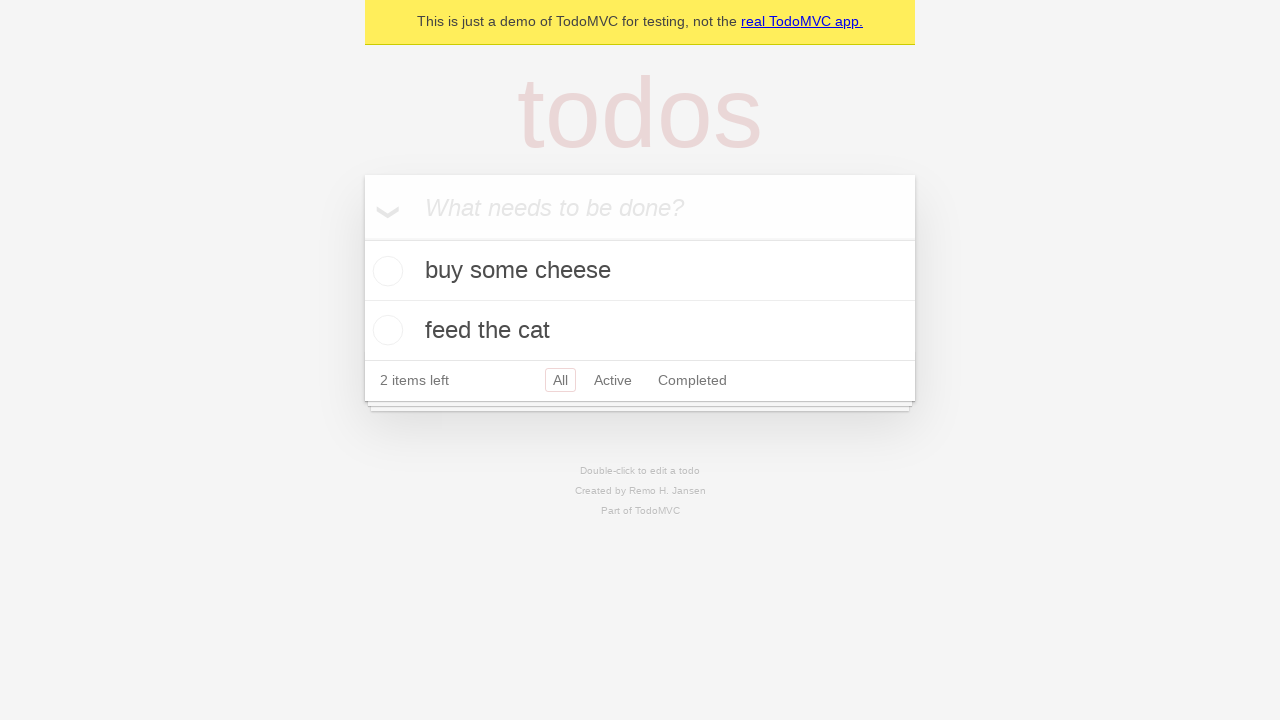

Filled todo input with 'book a doctors appointment' on internal:attr=[placeholder="What needs to be done?"i]
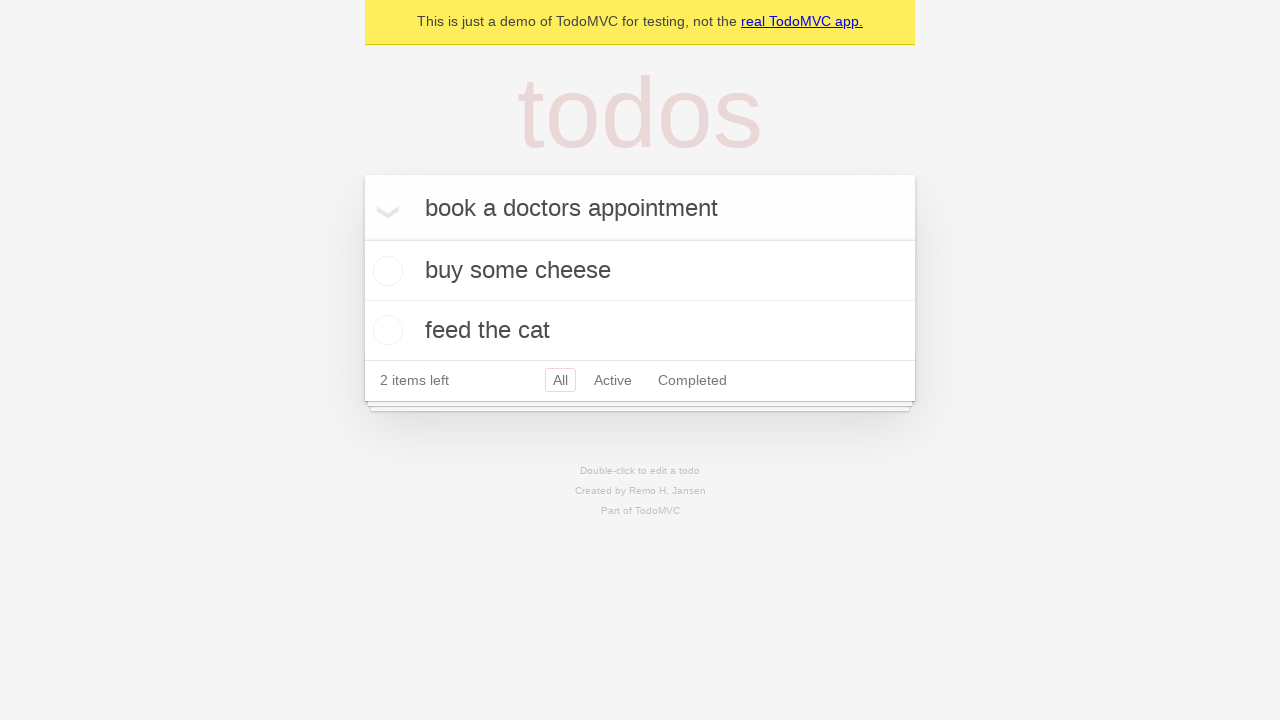

Pressed Enter to create third todo on internal:attr=[placeholder="What needs to be done?"i]
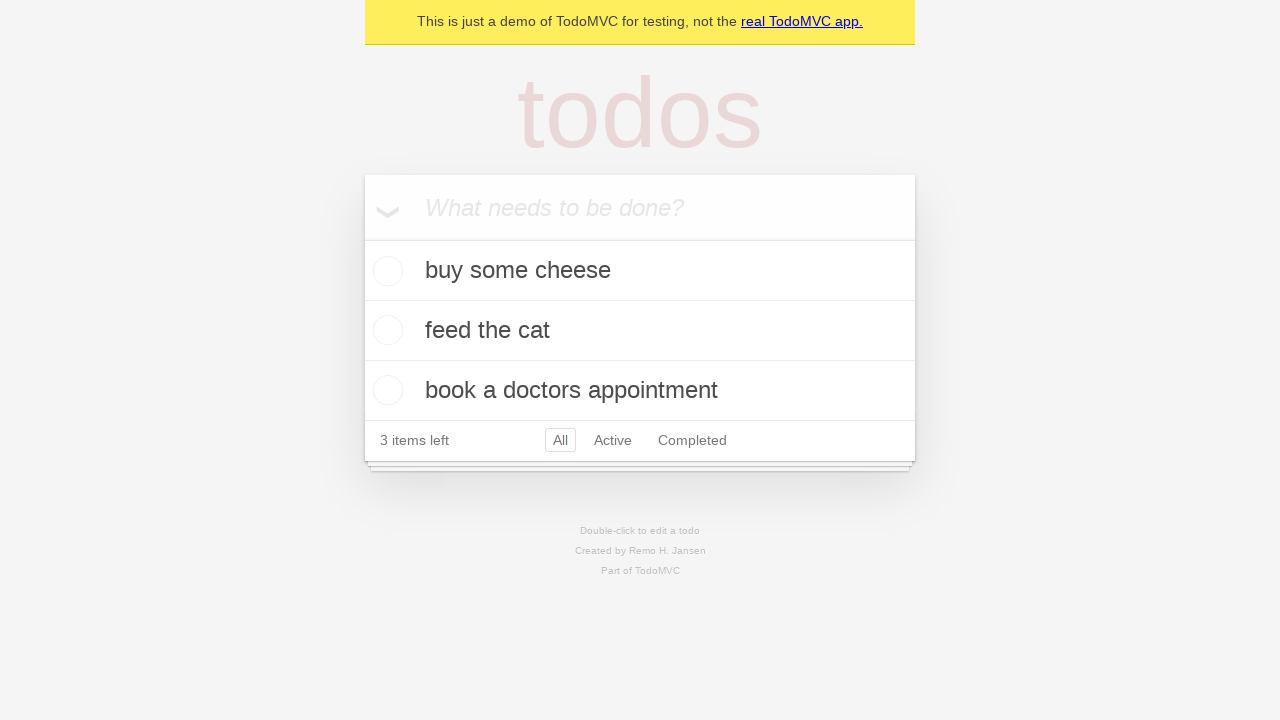

Double-clicked second todo to enter edit mode at (640, 331) on .todo-list li >> nth=1
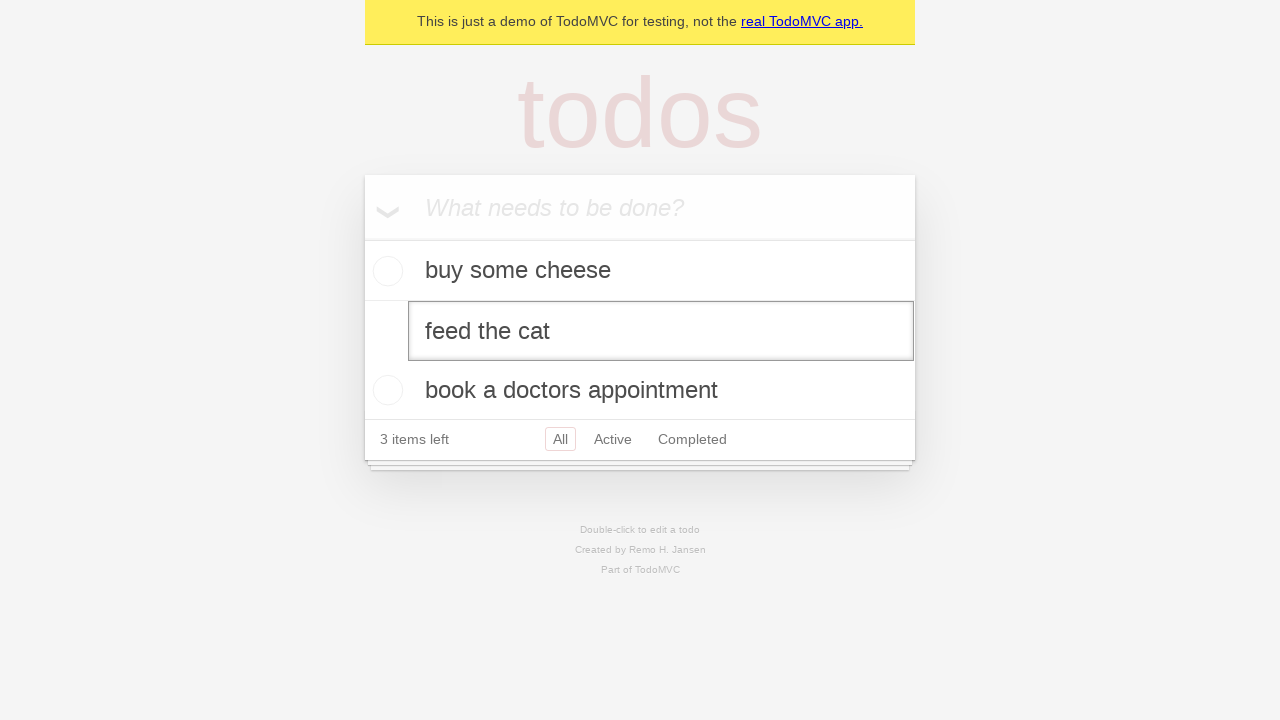

Edited second todo text to 'buy some sausages' on .todo-list li >> nth=1 >> .edit
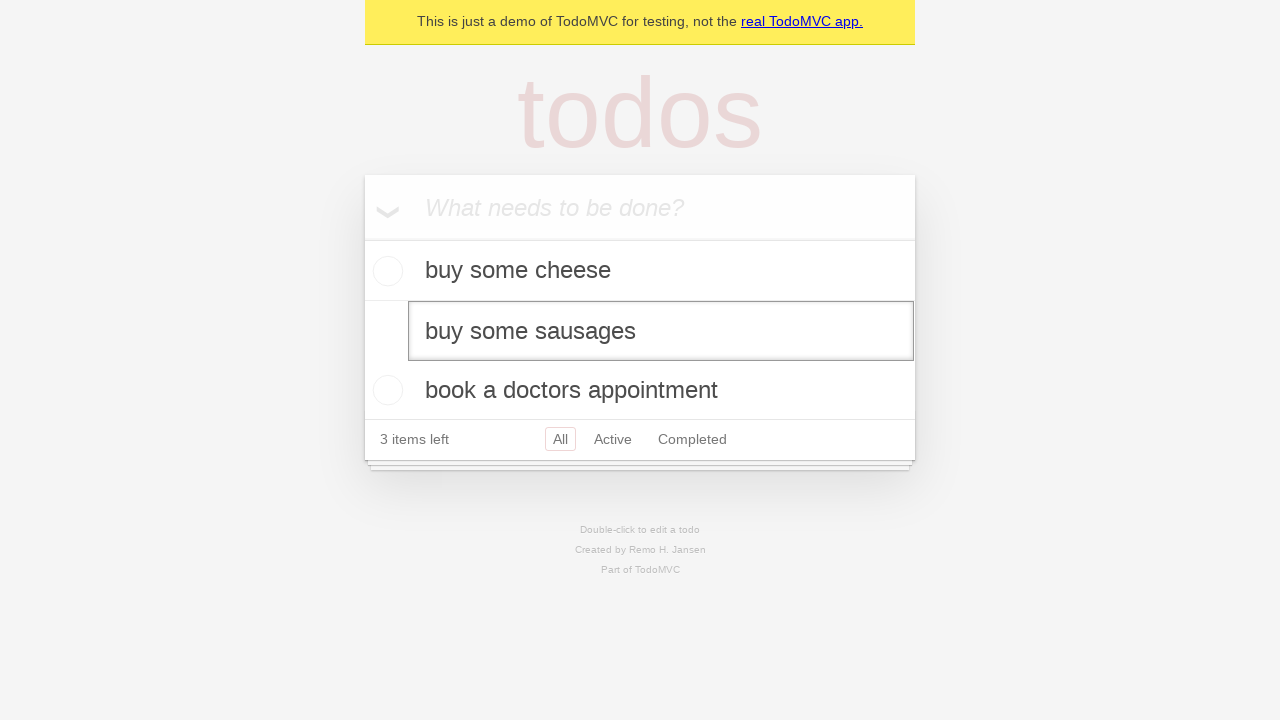

Triggered blur event to save edit on the todo item
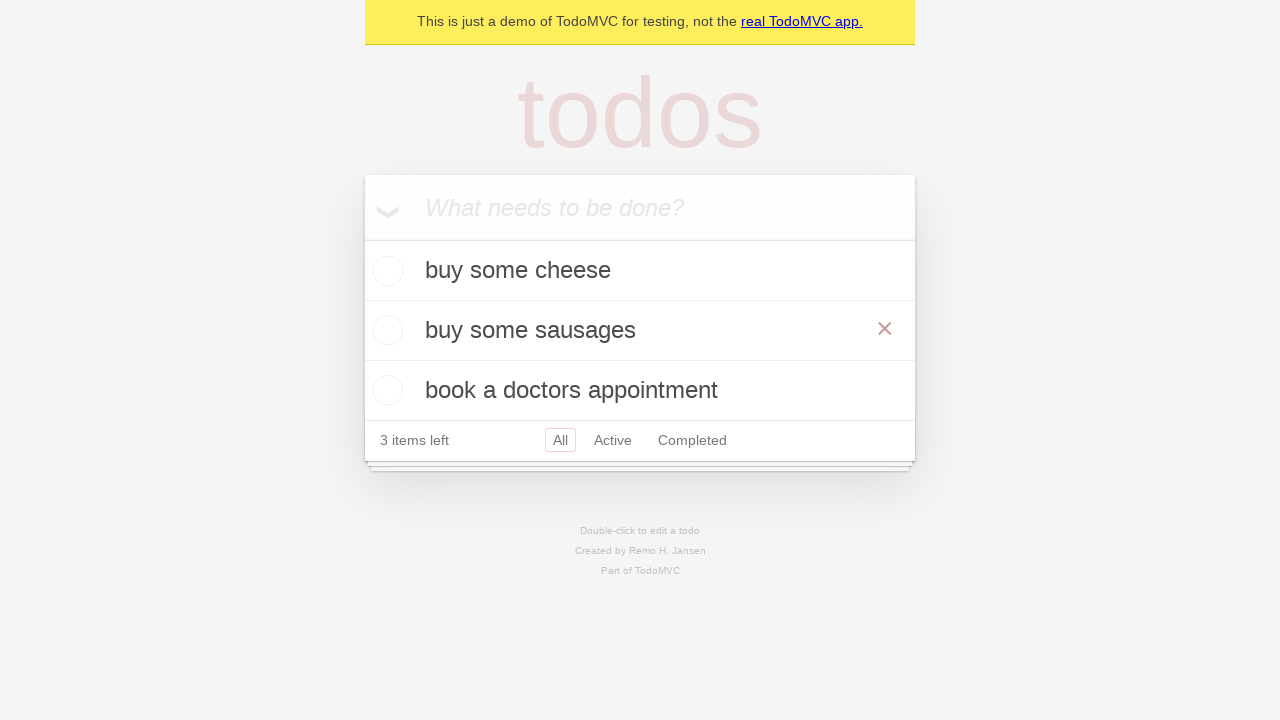

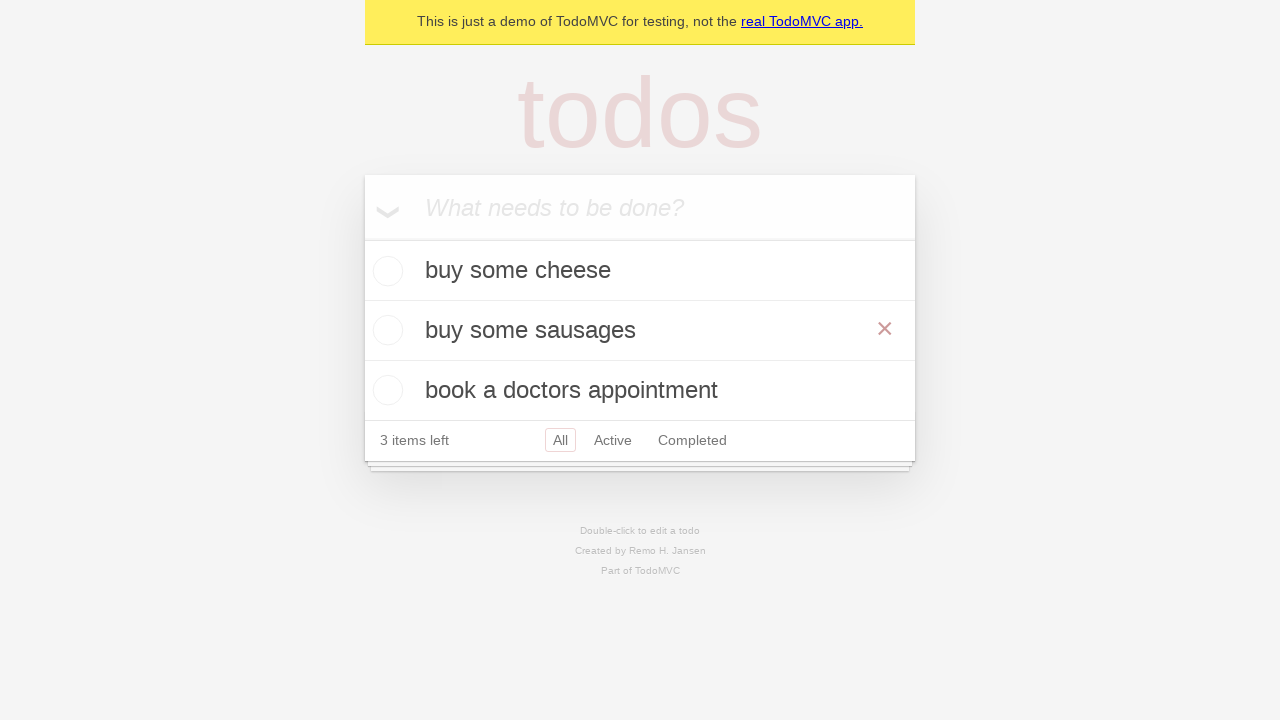